Tests book review submission functionality by navigating to a book, opening the reviews tab, rating it 5 stars, and submitting a review with name and email

Starting URL: http://practice.automationtesting.in/

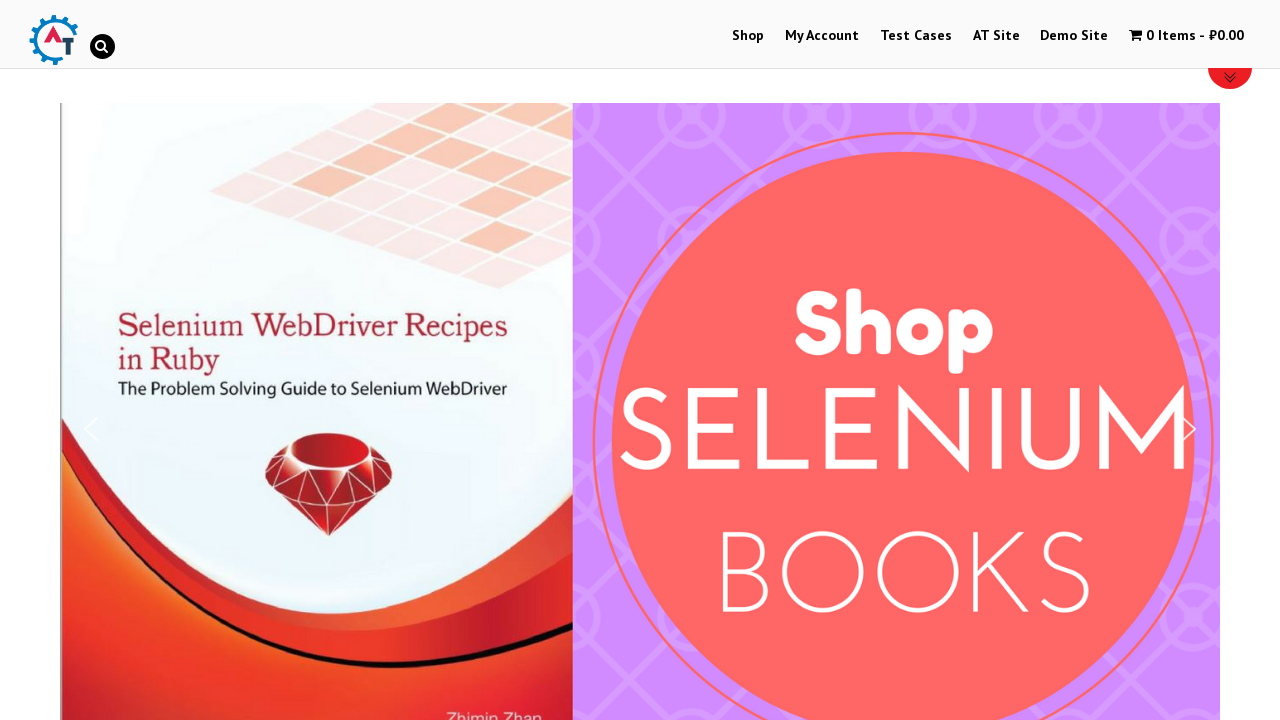

Scrolled down 600 pixels to view more content
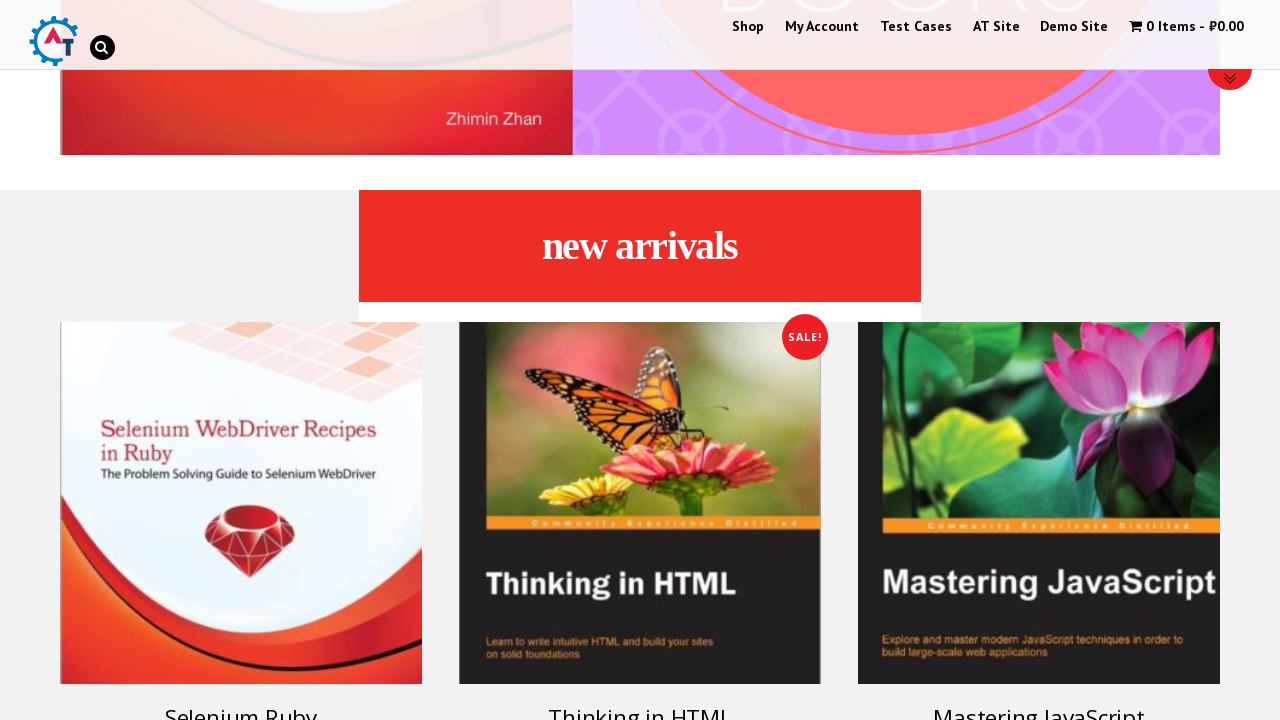

Clicked on Selenium Ruby book title at (241, 702) on .post-160 h3
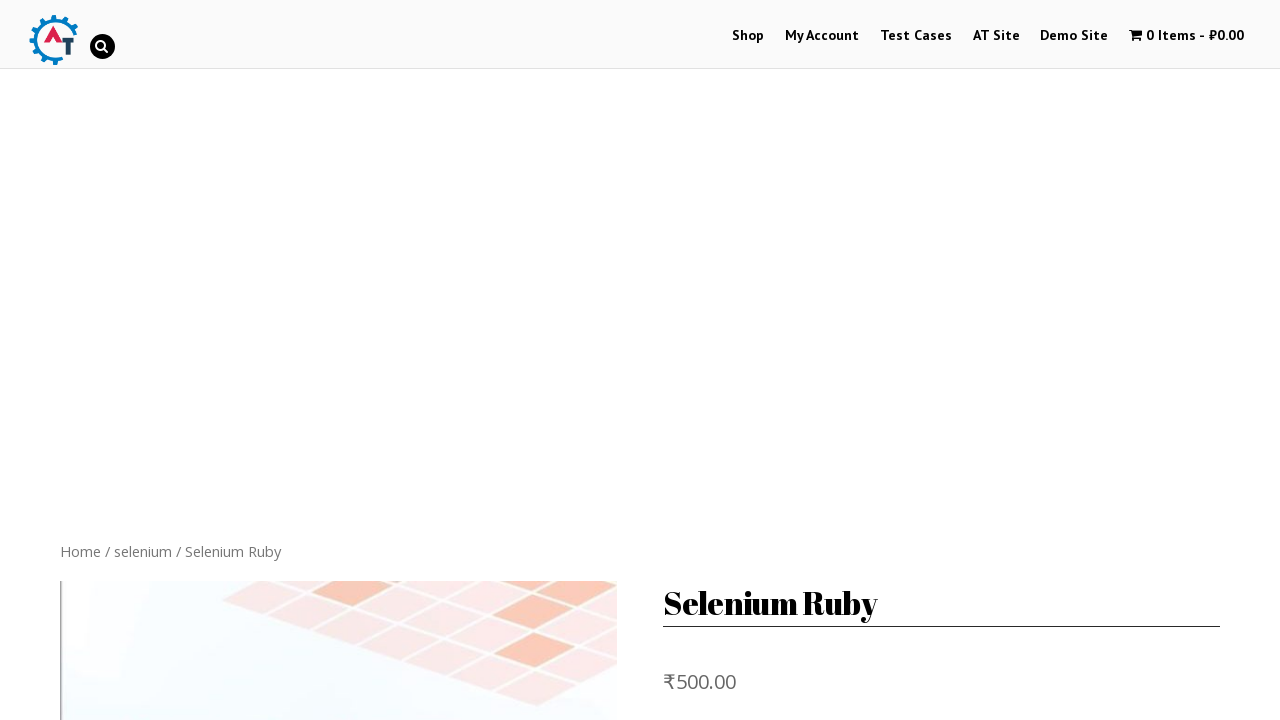

Opened the Reviews tab at (309, 360) on .reviews_tab a
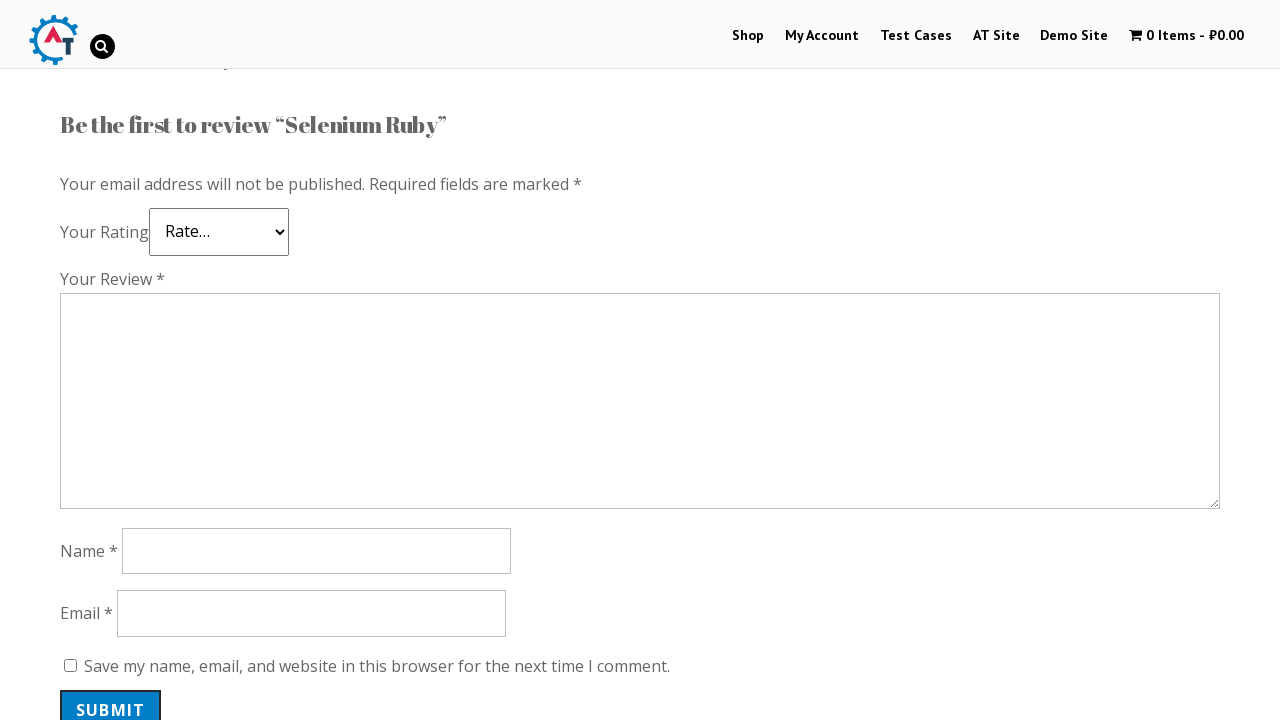

Rated the book with 5 stars at (132, 244) on .star-5
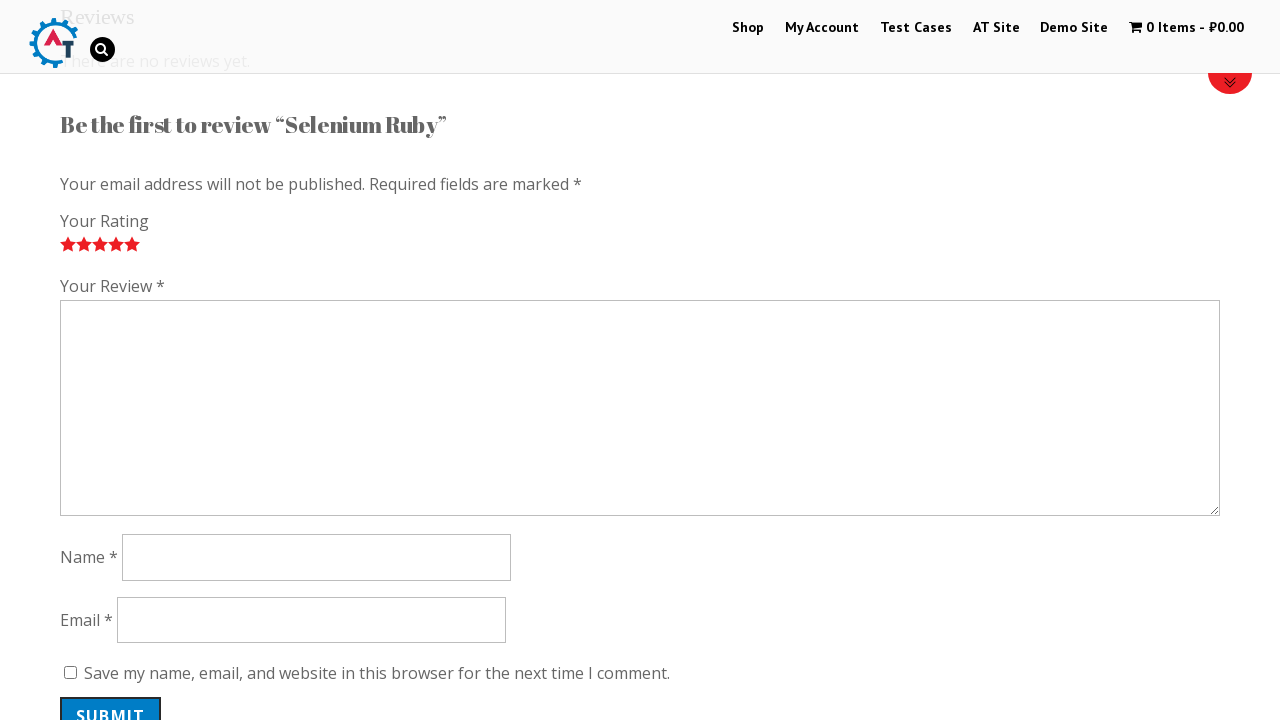

Filled review comment field with 'Nice book!' on #comment
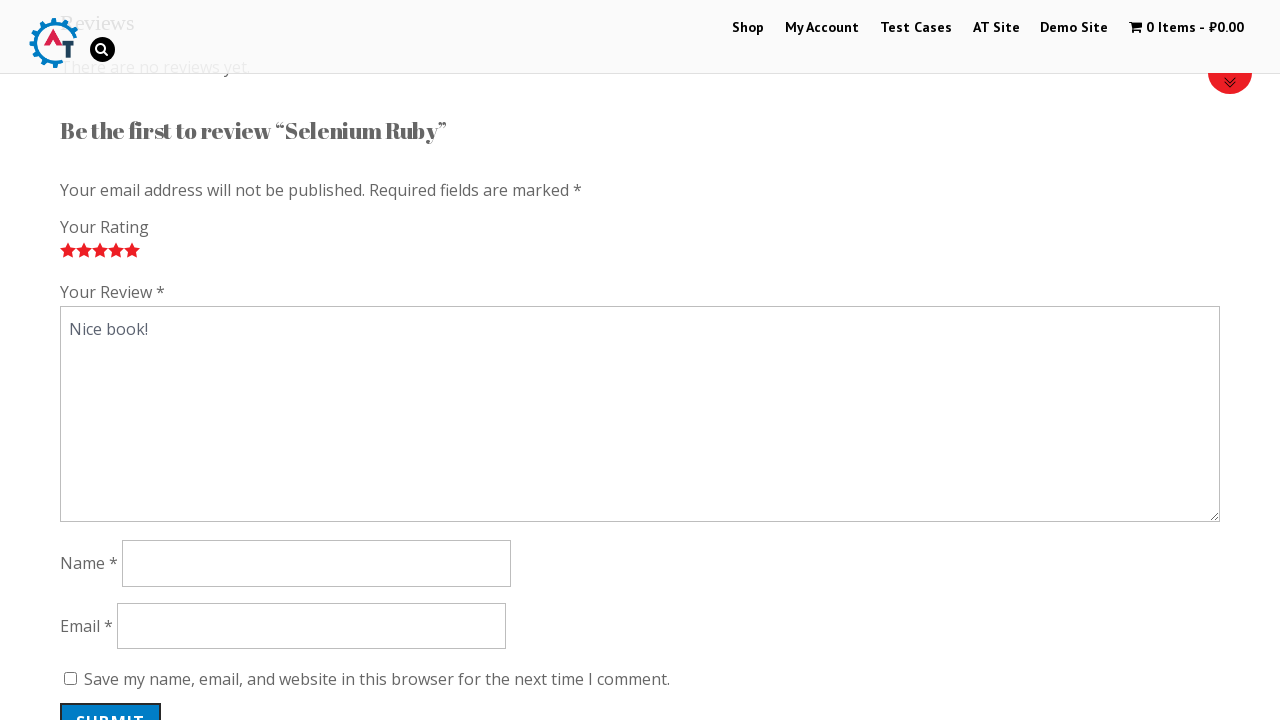

Filled name field with 'TestUser123' on #author
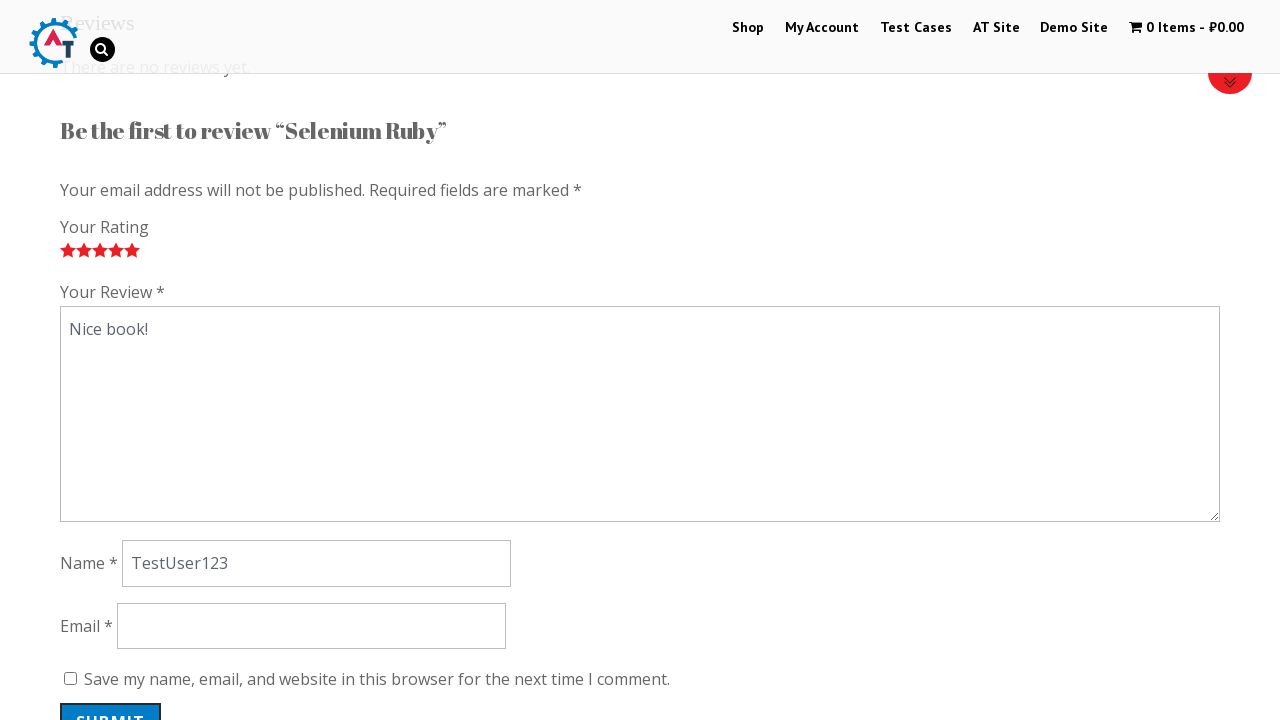

Filled email field with 'testuser123@example.com' on #email
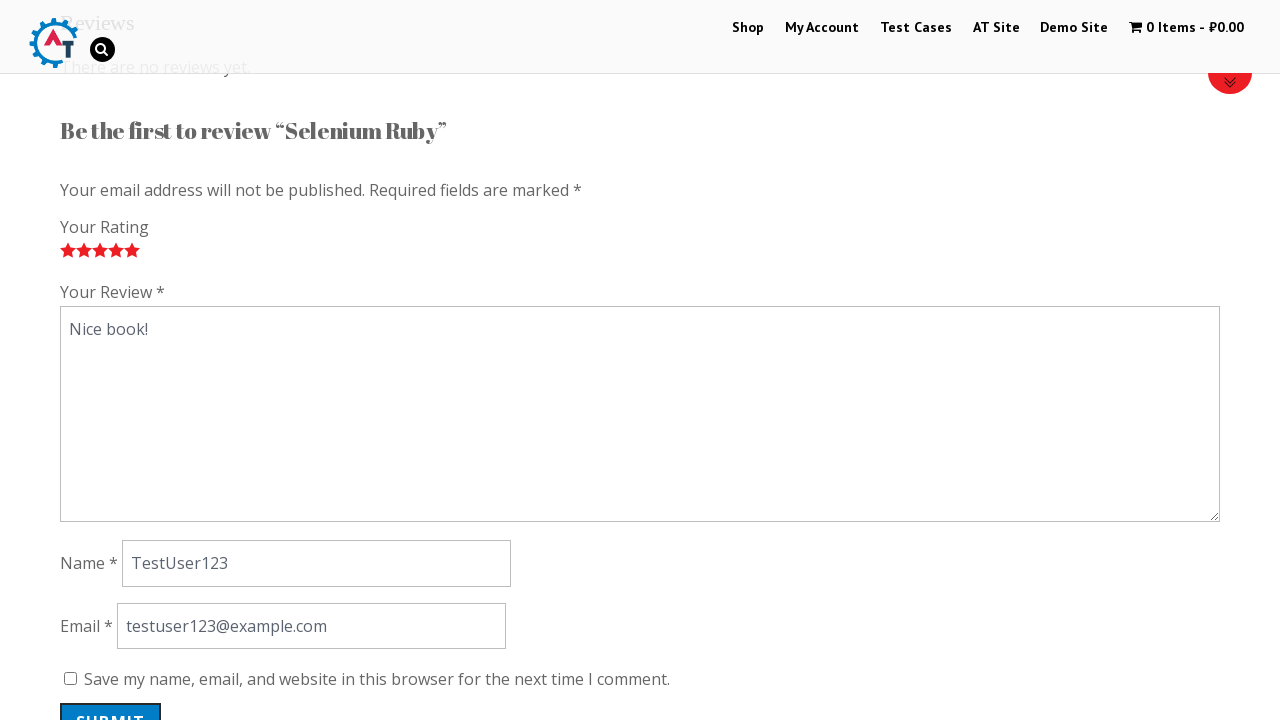

Submitted the book review at (111, 700) on input[name='submit']
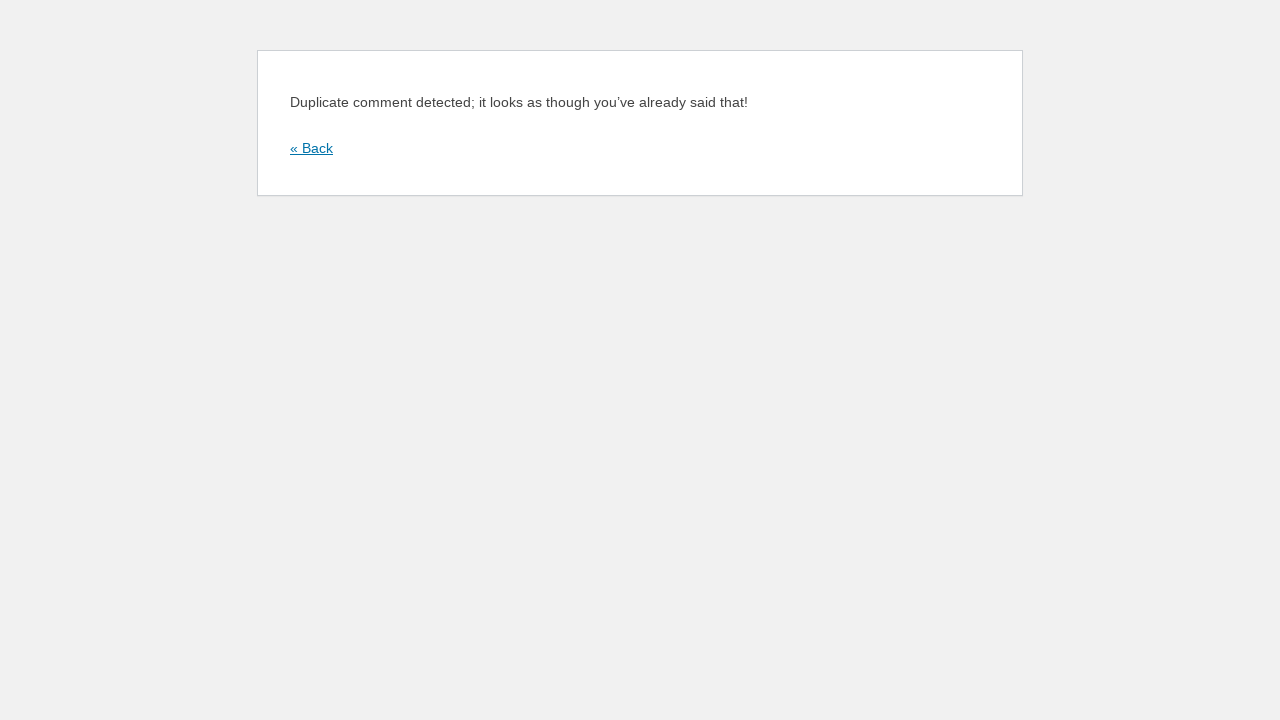

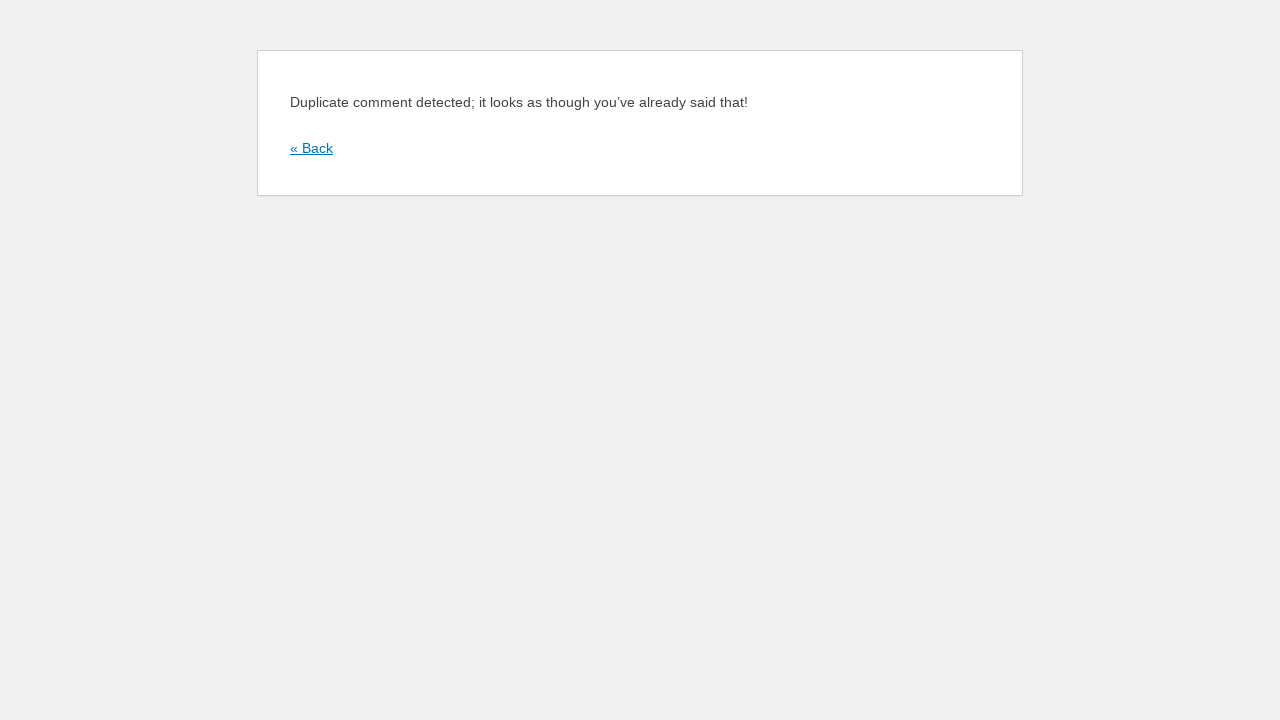